Tests finding a link by calculated text, clicking it, then filling out a multi-field form with name, last name, city, and country information before submitting.

Starting URL: http://suninjuly.github.io/find_link_text

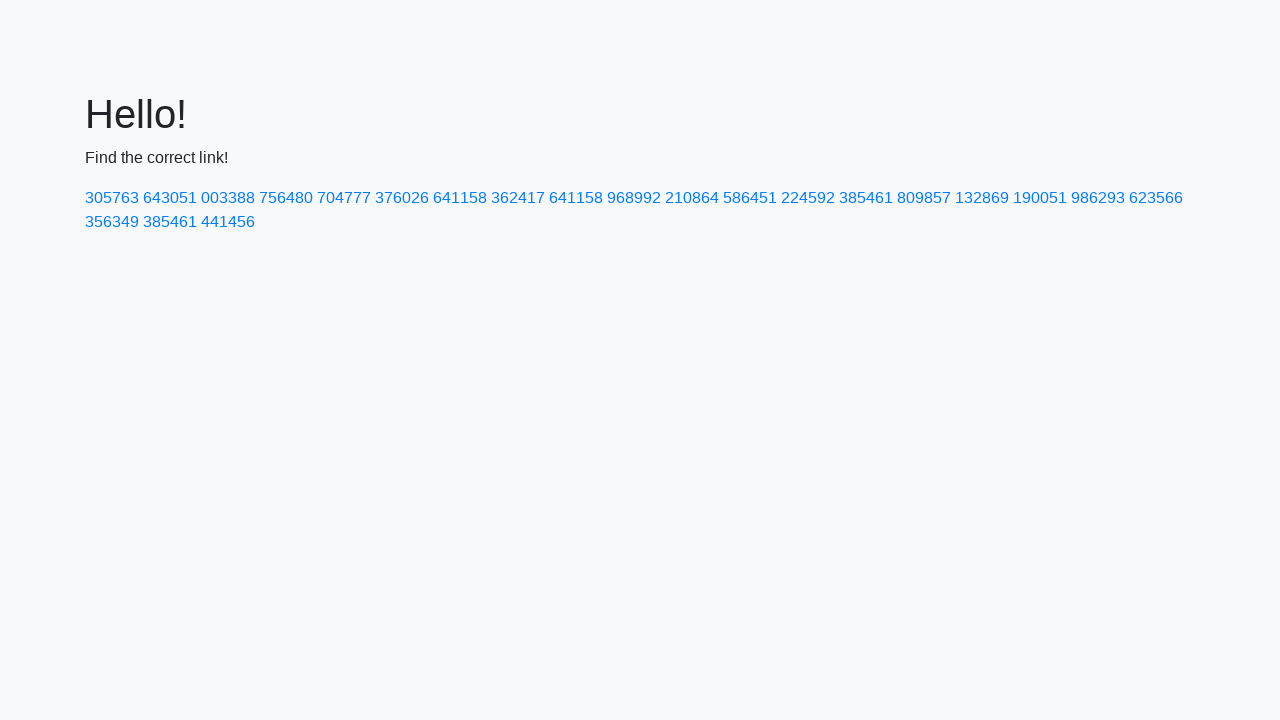

Clicked link with calculated text '224592' at (808, 198) on text=224592
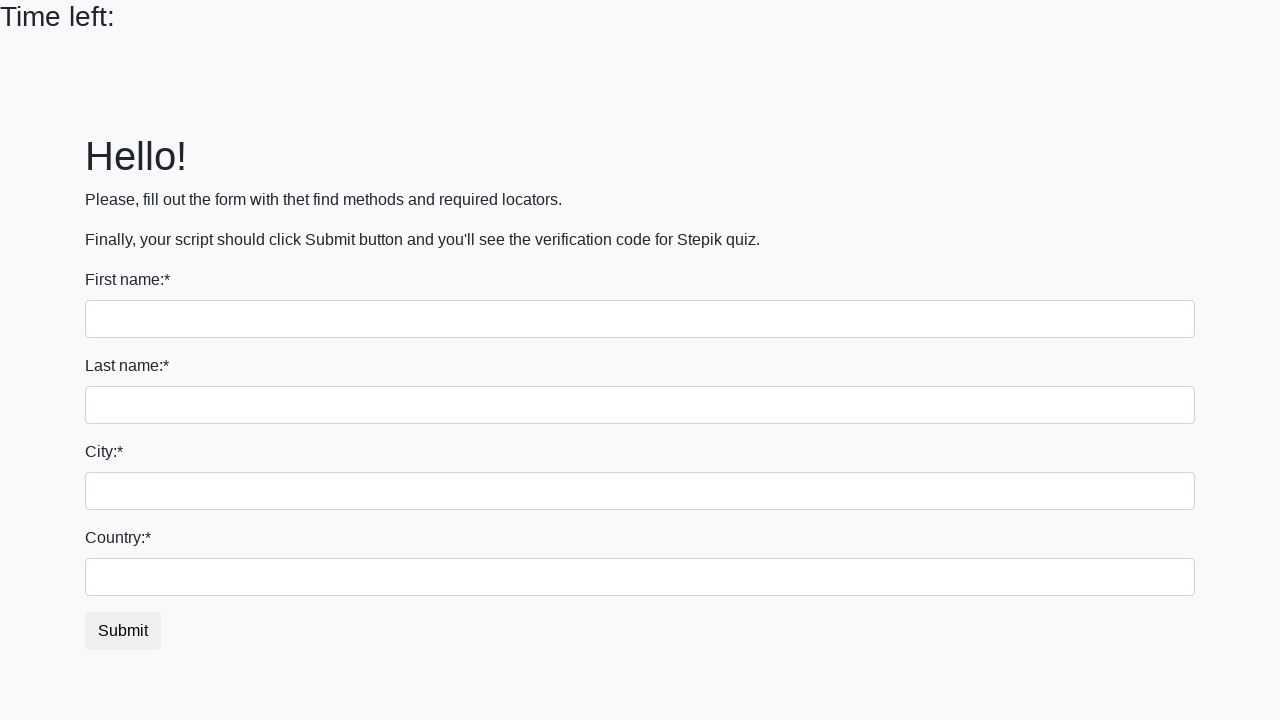

Filled first name field with 'Ivan' on input
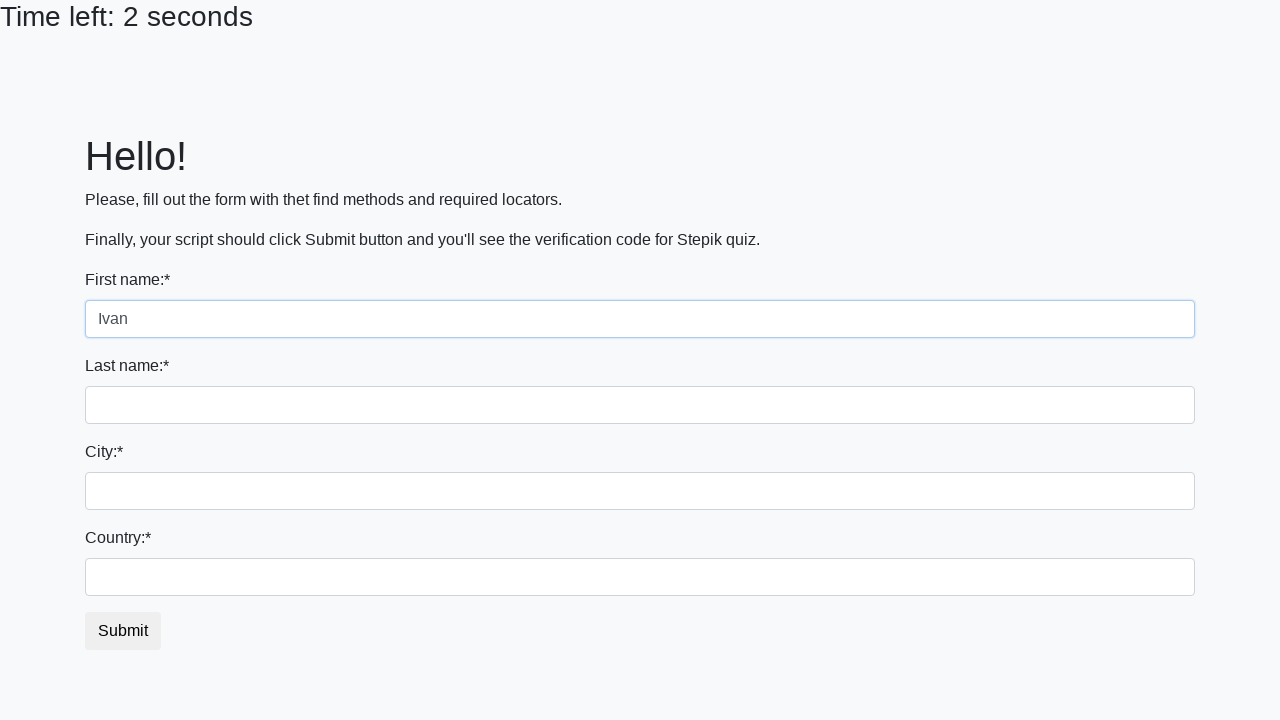

Filled last name field with 'Petrov' on input[name='last_name']
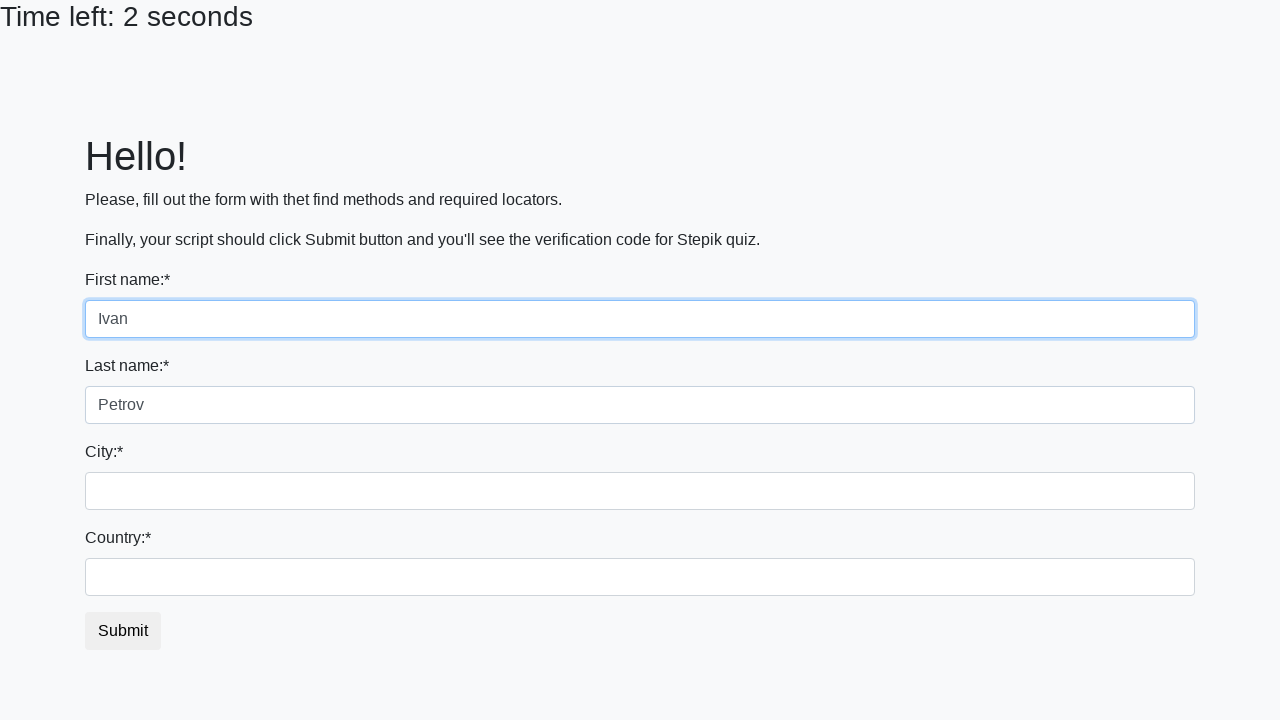

Filled city field with 'Smolensk' on .form-control.city
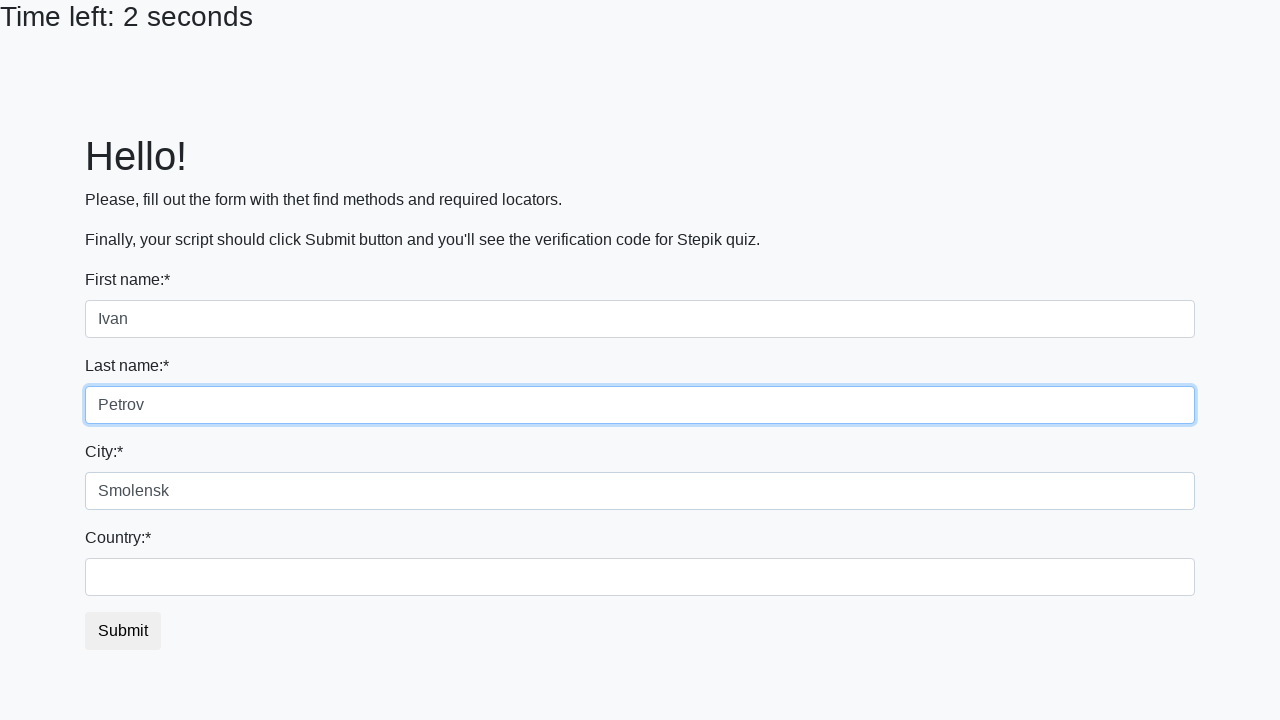

Filled country field with 'Russia' on #country
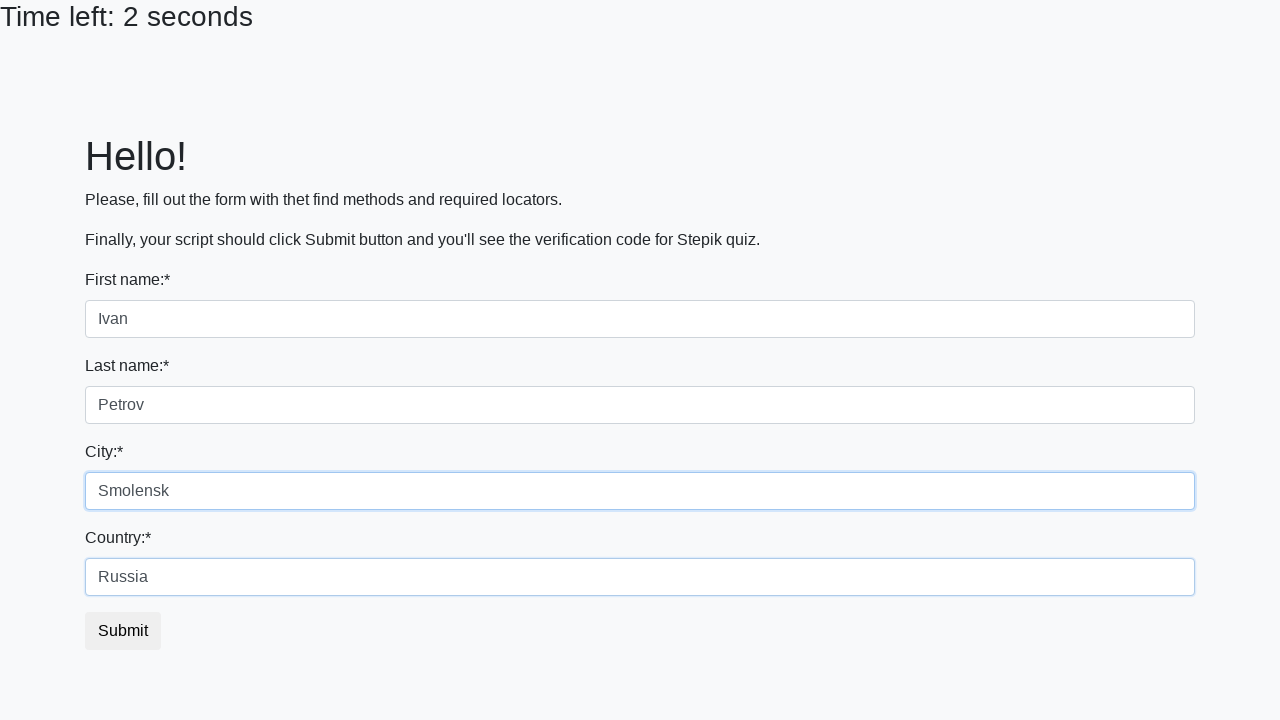

Clicked submit button to complete form at (123, 631) on button.btn
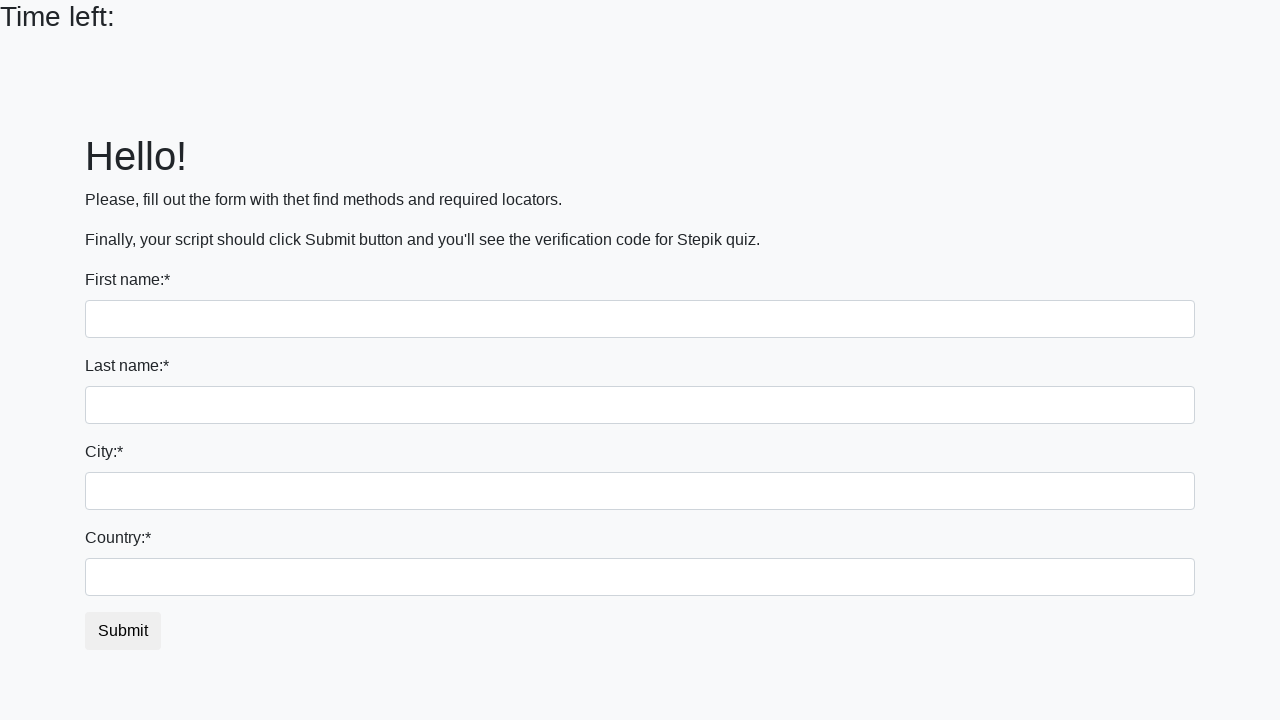

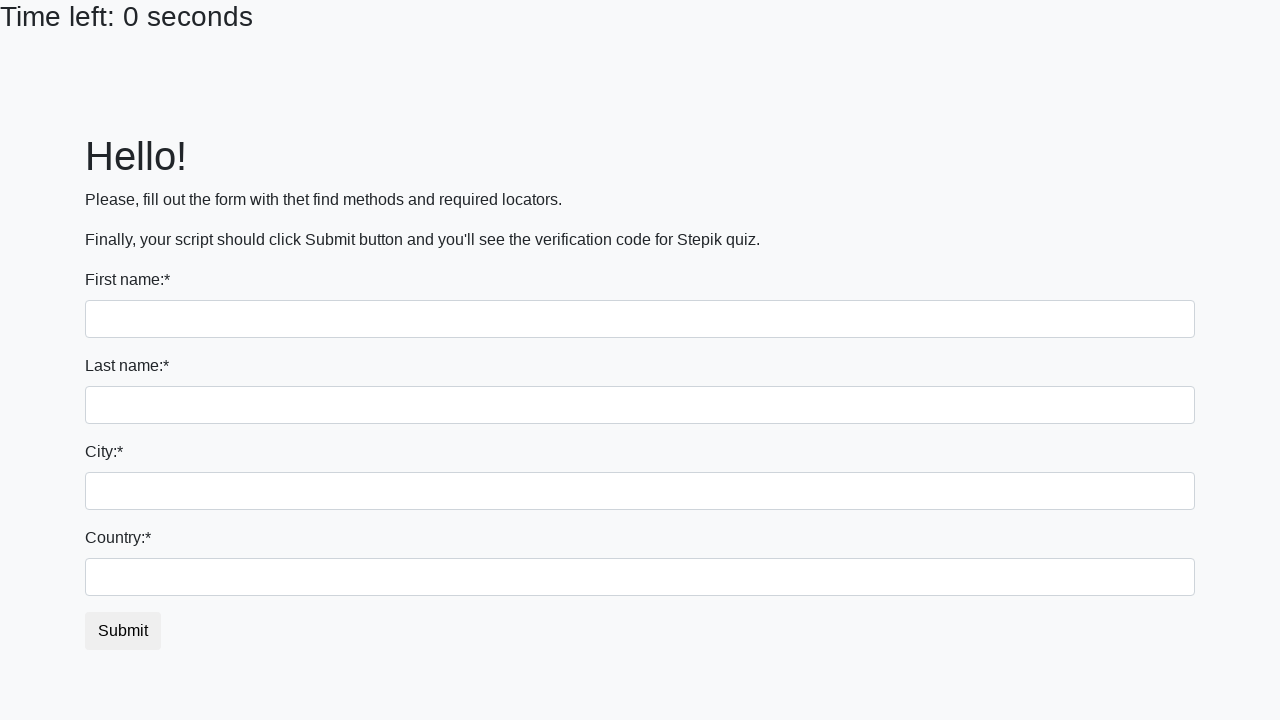